Tests that edits are cancelled when pressing Escape key

Starting URL: https://demo.playwright.dev/todomvc

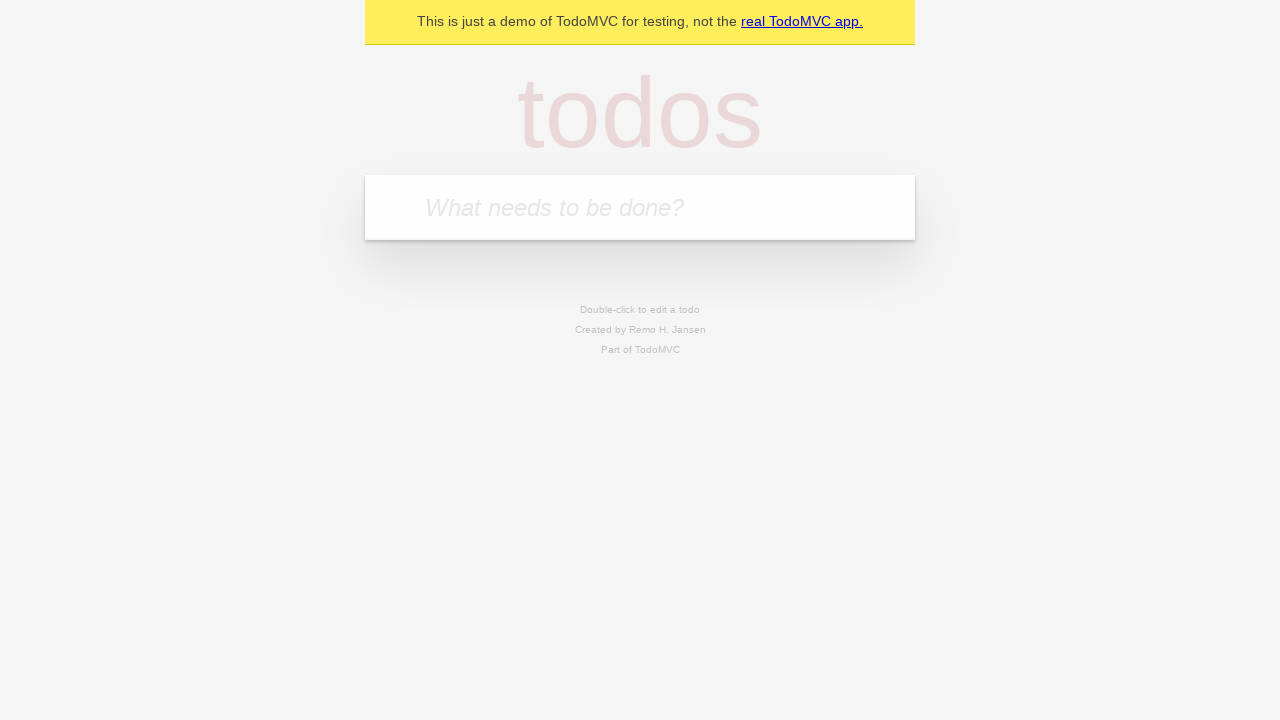

Filled new todo field with 'buy some cheese' on internal:attr=[placeholder="What needs to be done?"i]
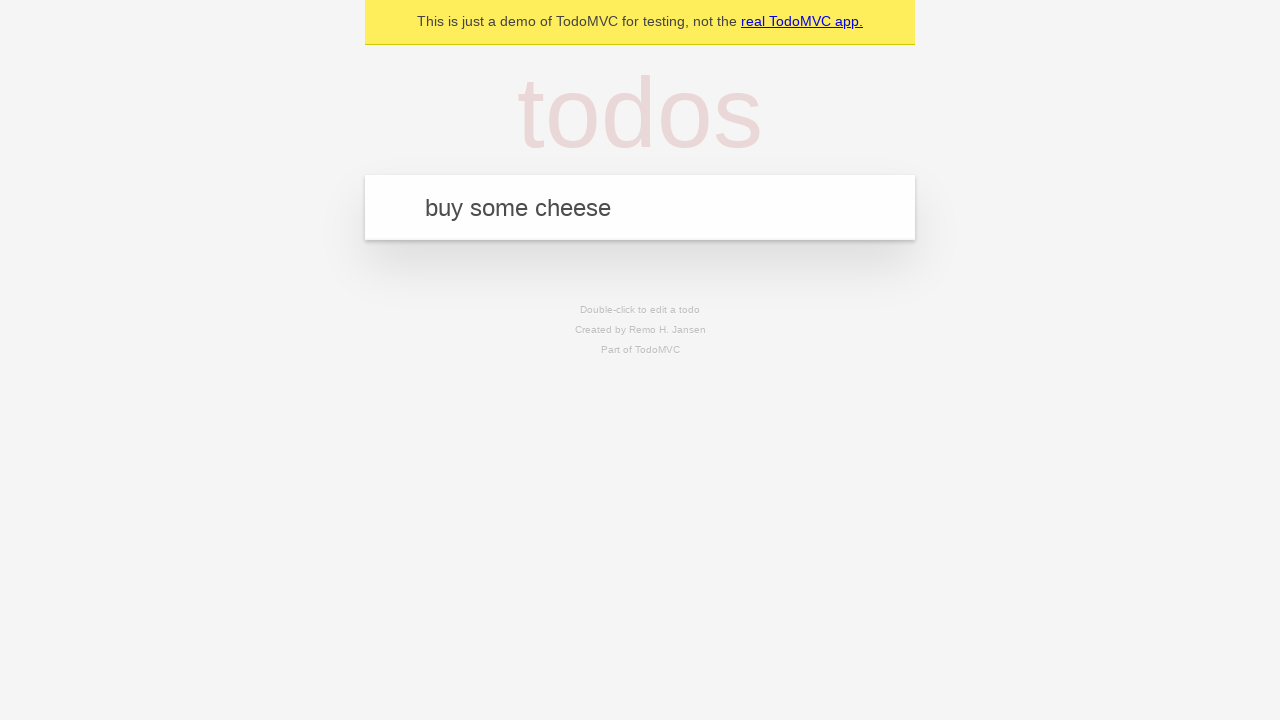

Pressed Enter to create todo 'buy some cheese' on internal:attr=[placeholder="What needs to be done?"i]
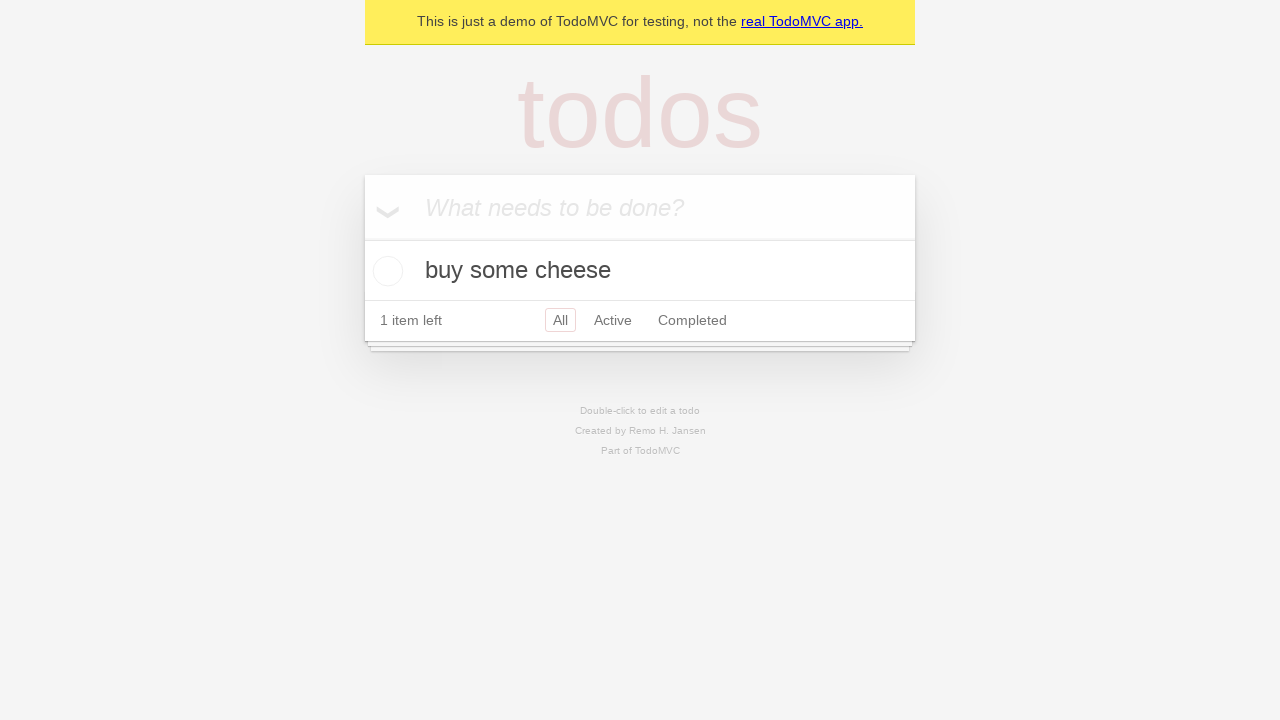

Filled new todo field with 'feed the cat' on internal:attr=[placeholder="What needs to be done?"i]
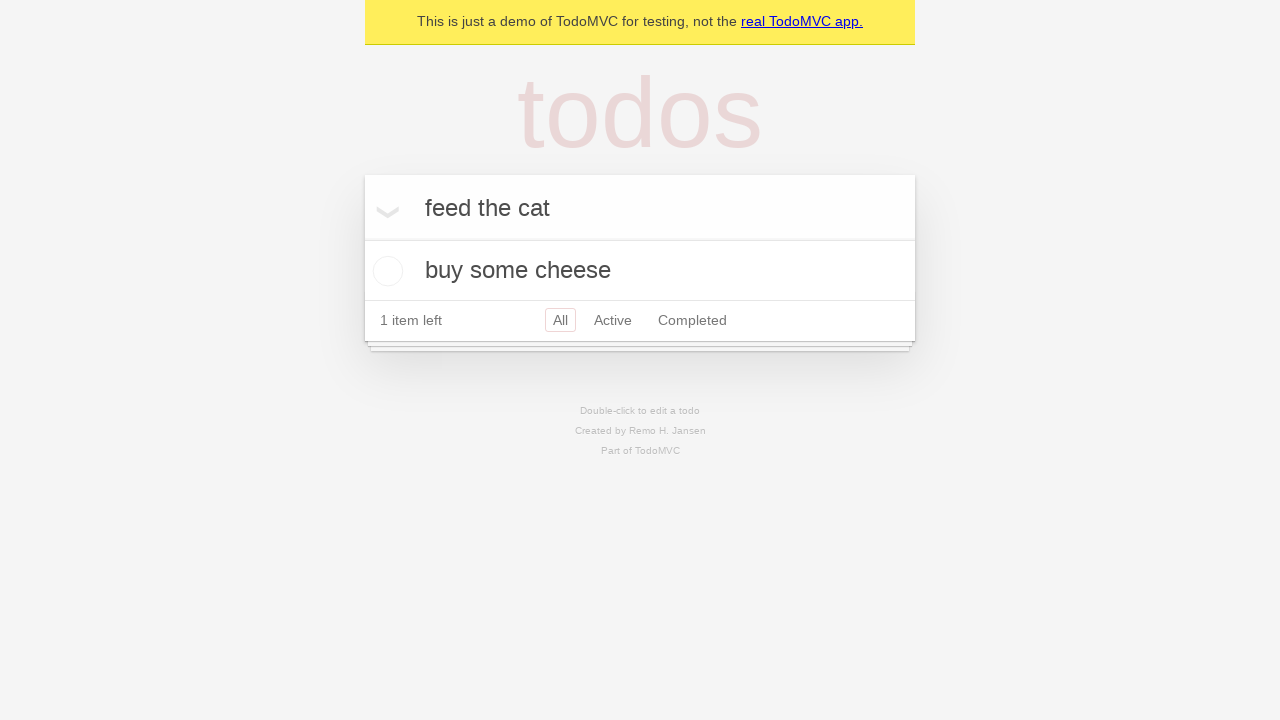

Pressed Enter to create todo 'feed the cat' on internal:attr=[placeholder="What needs to be done?"i]
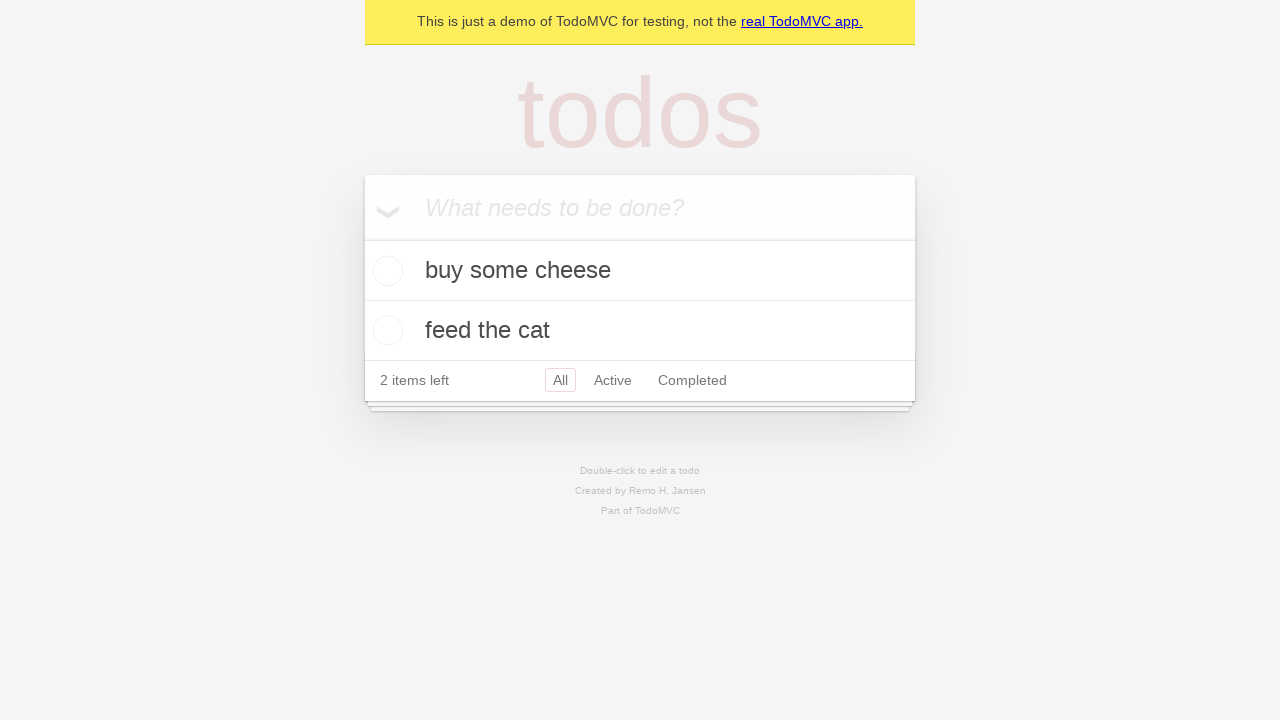

Filled new todo field with 'book a doctors appointment' on internal:attr=[placeholder="What needs to be done?"i]
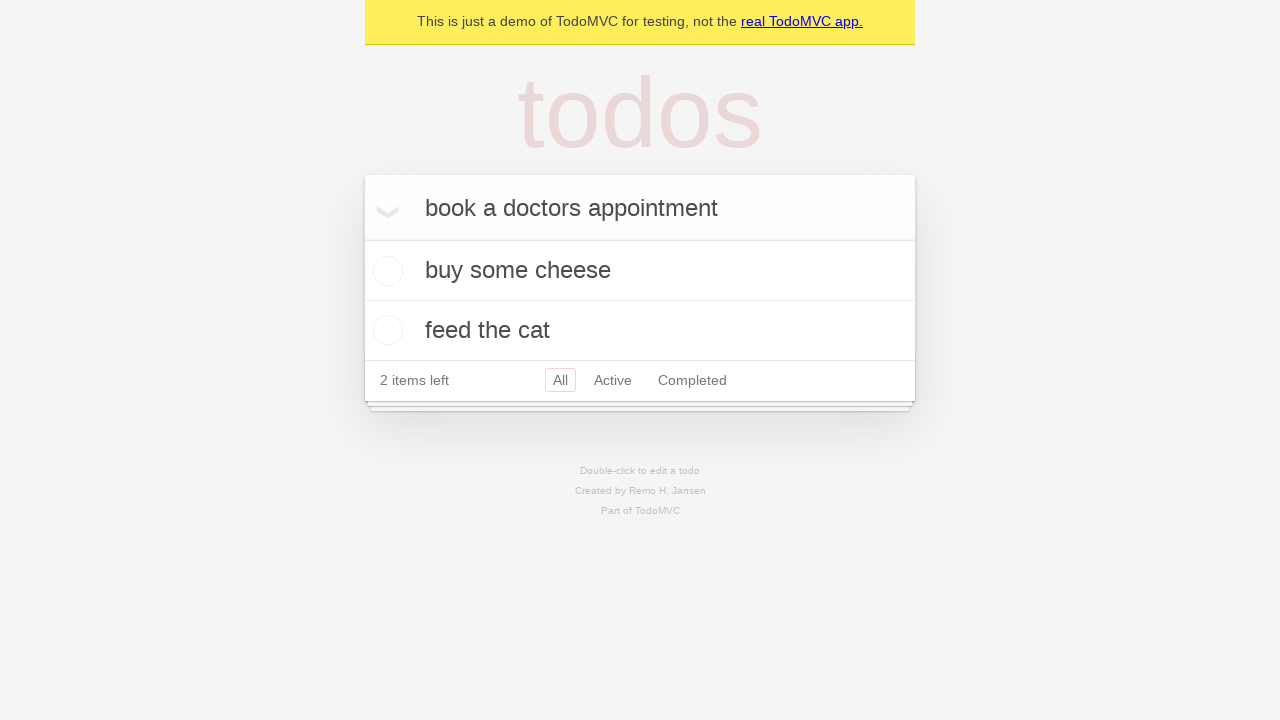

Pressed Enter to create todo 'book a doctors appointment' on internal:attr=[placeholder="What needs to be done?"i]
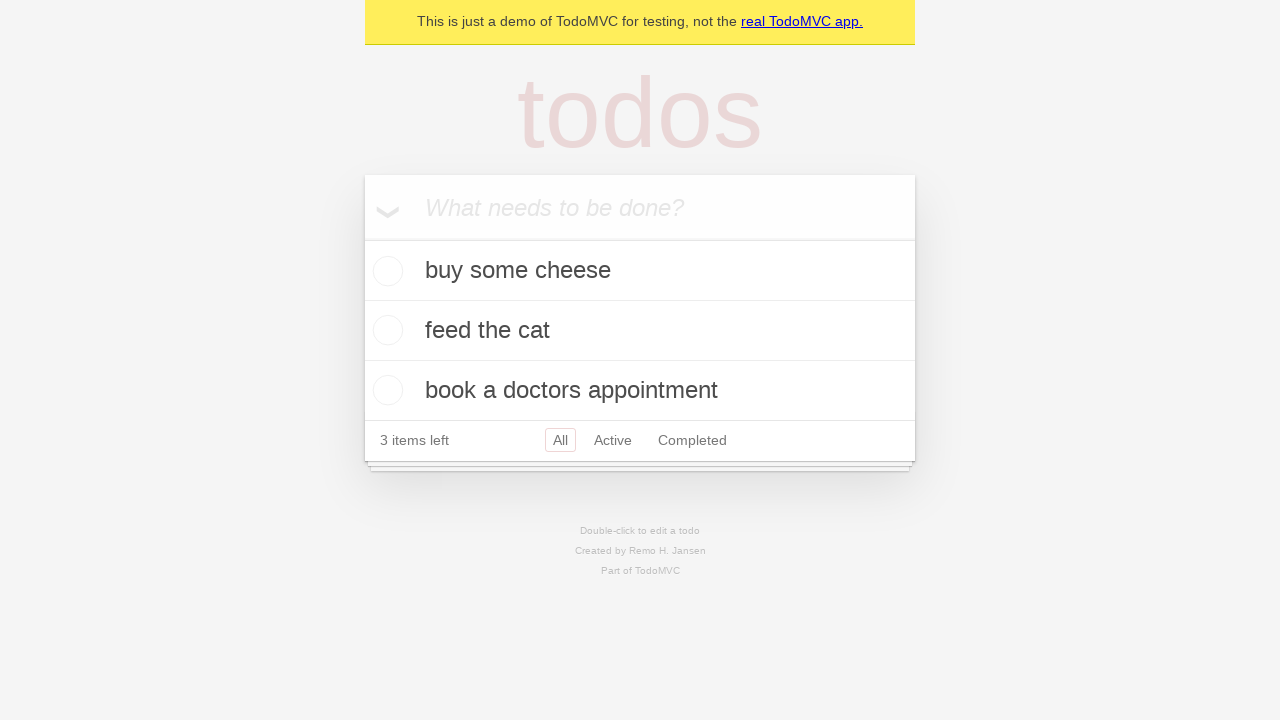

Double-clicked second todo to enter edit mode at (640, 331) on internal:testid=[data-testid="todo-item"s] >> nth=1
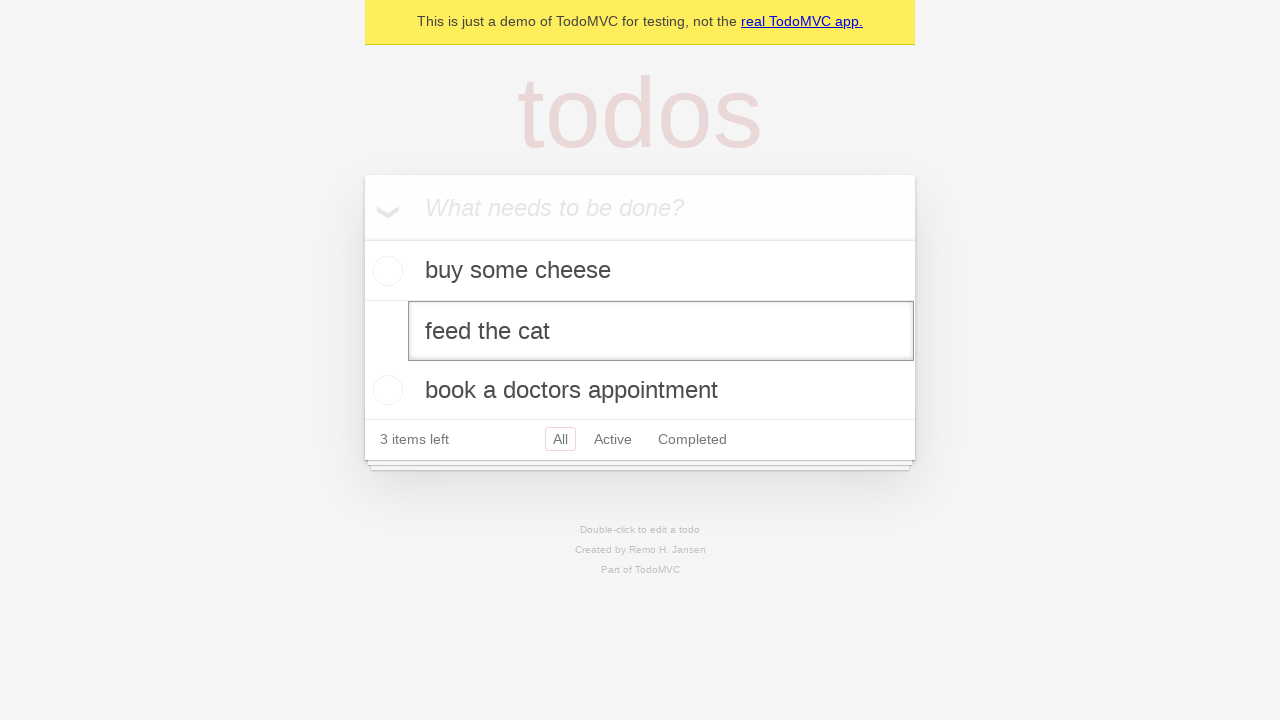

Filled edit textbox with 'buy some sausages' on internal:testid=[data-testid="todo-item"s] >> nth=1 >> internal:role=textbox[nam
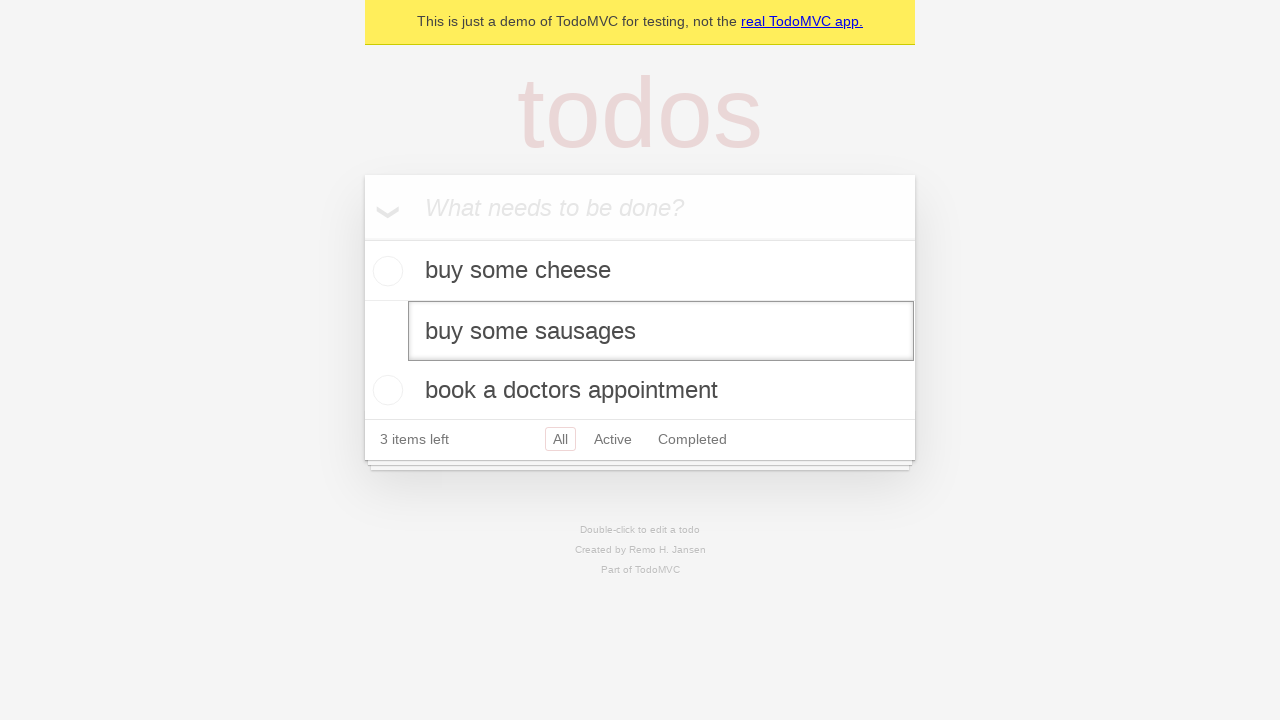

Pressed Escape to cancel edit on internal:testid=[data-testid="todo-item"s] >> nth=1 >> internal:role=textbox[nam
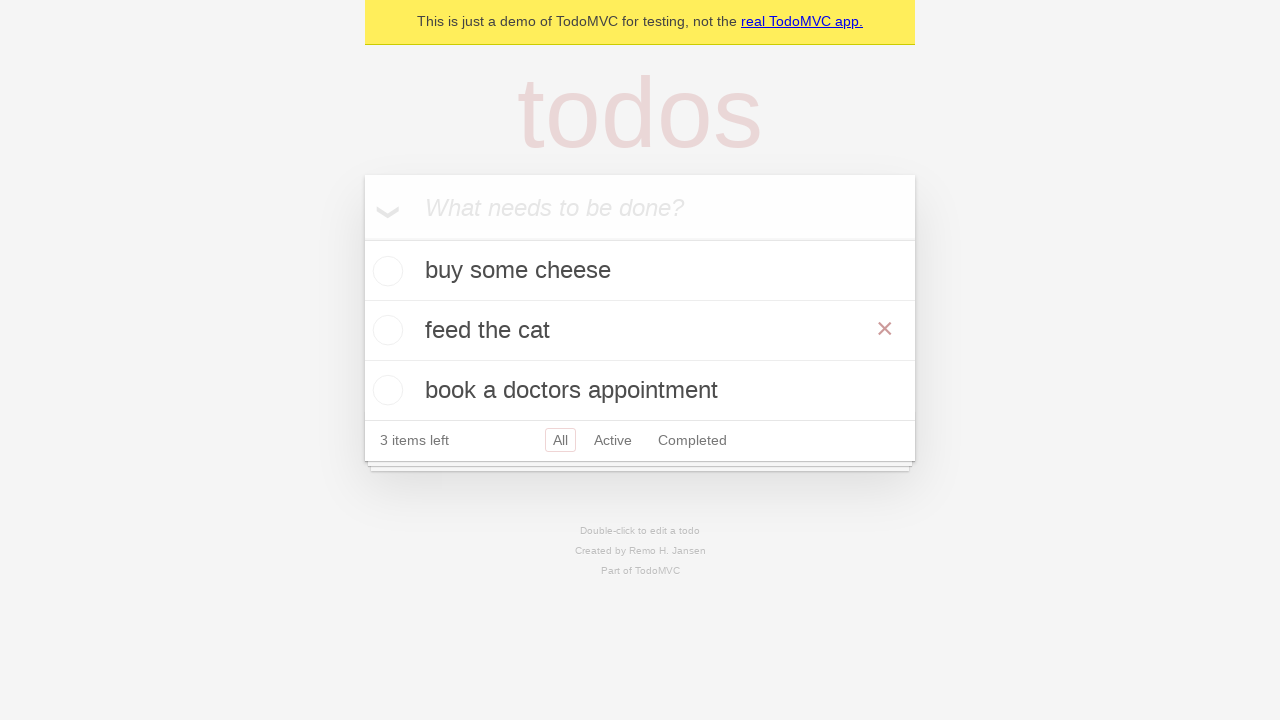

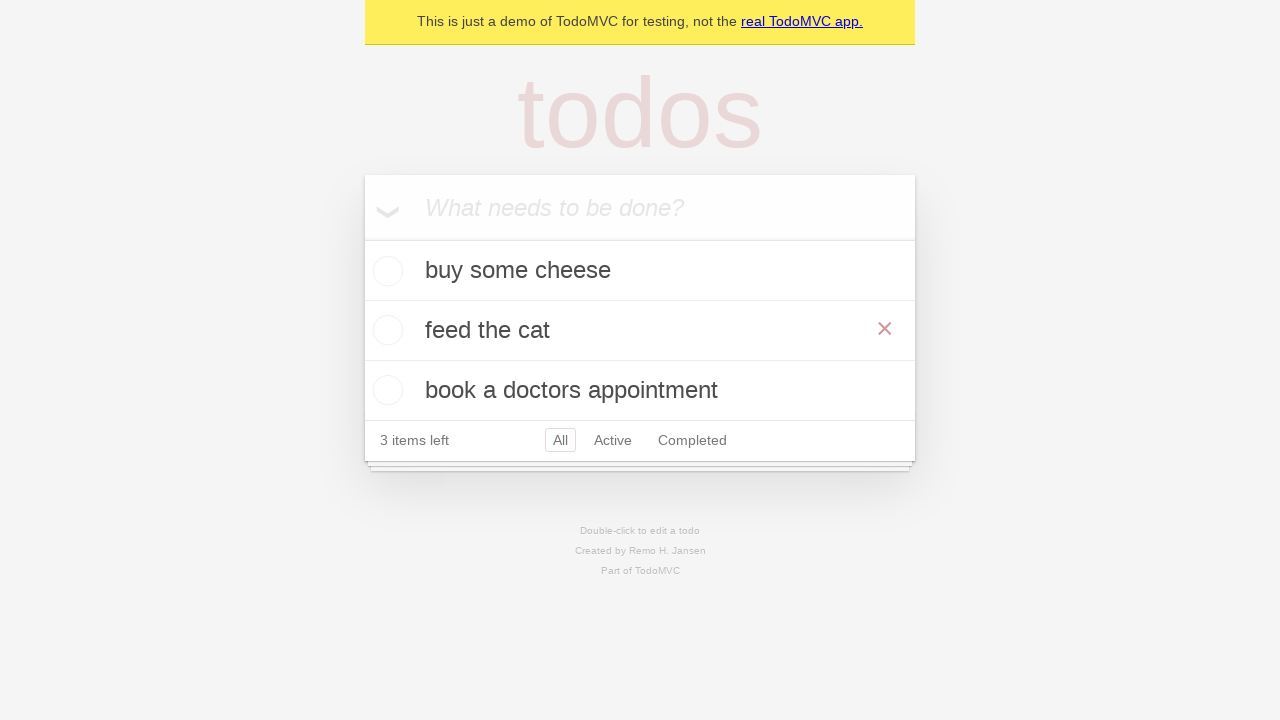